Tests word translation functionality on WooordHunt by searching for a word and verifying the translation appears

Starting URL: https://wooordhunt.ru/

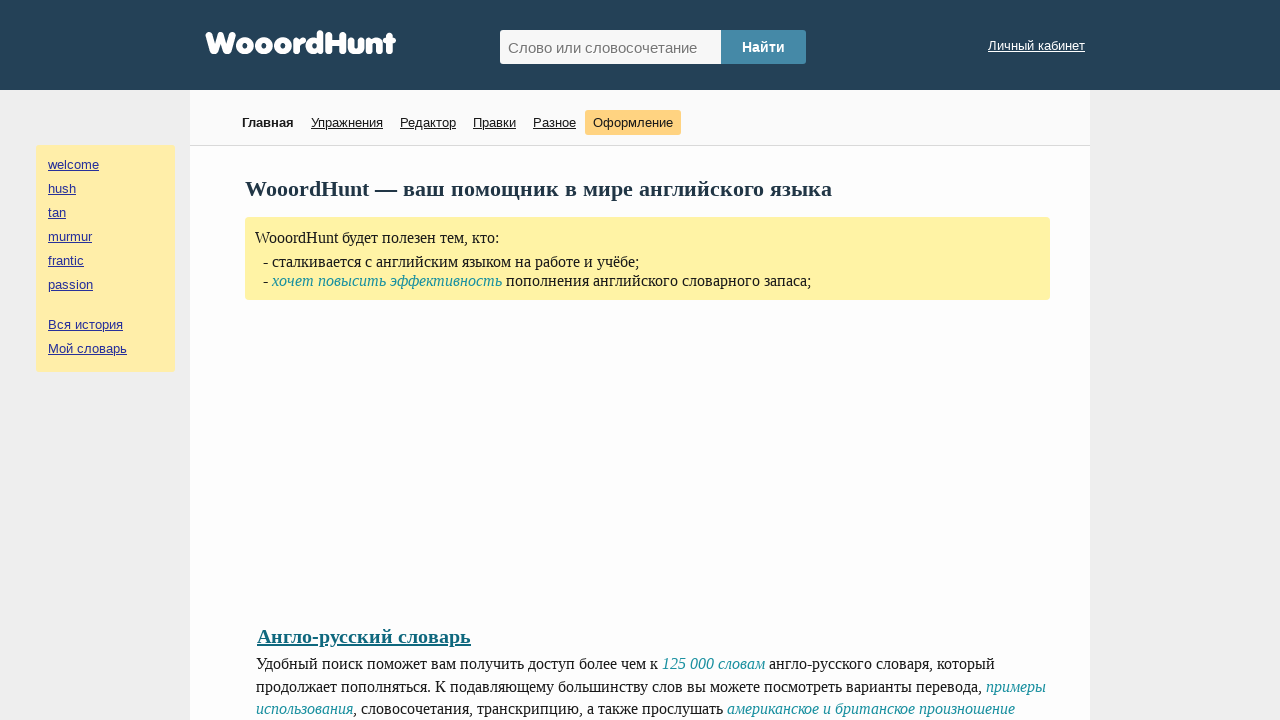

Entered 'apple' in the search field on #hunted_word
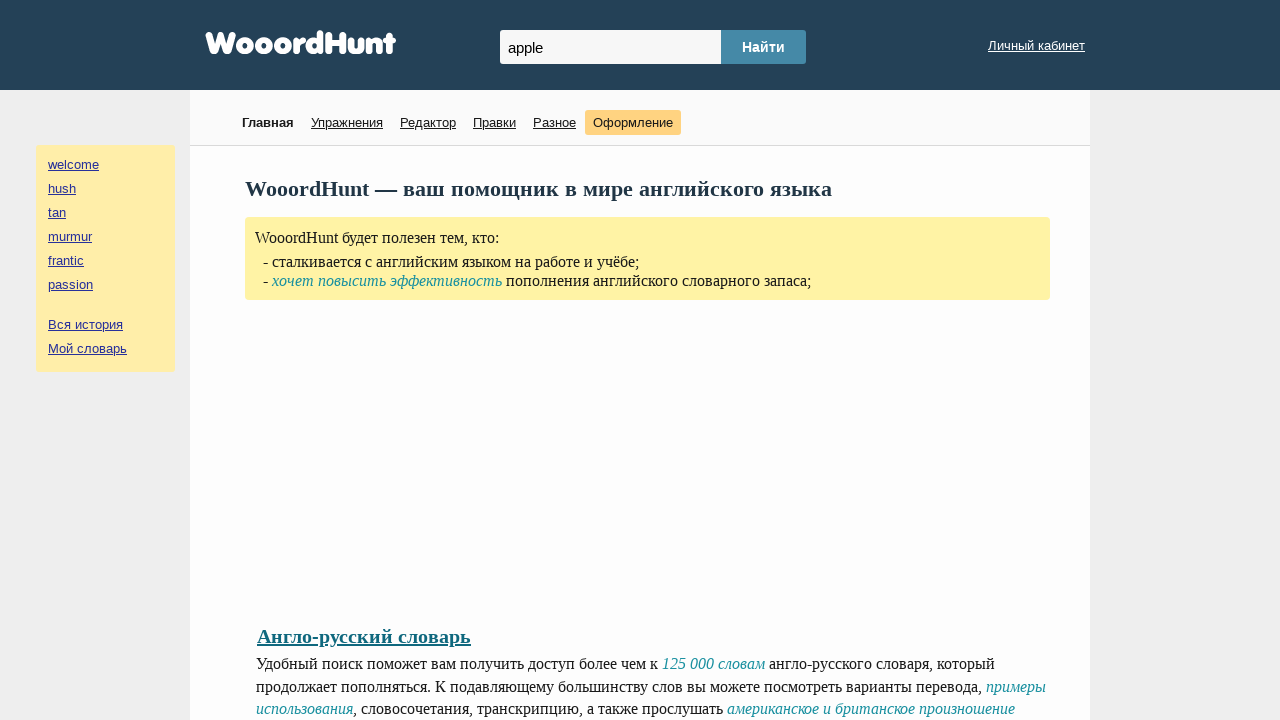

Clicked submit button to search for word at (764, 47) on #hunted_word_submit
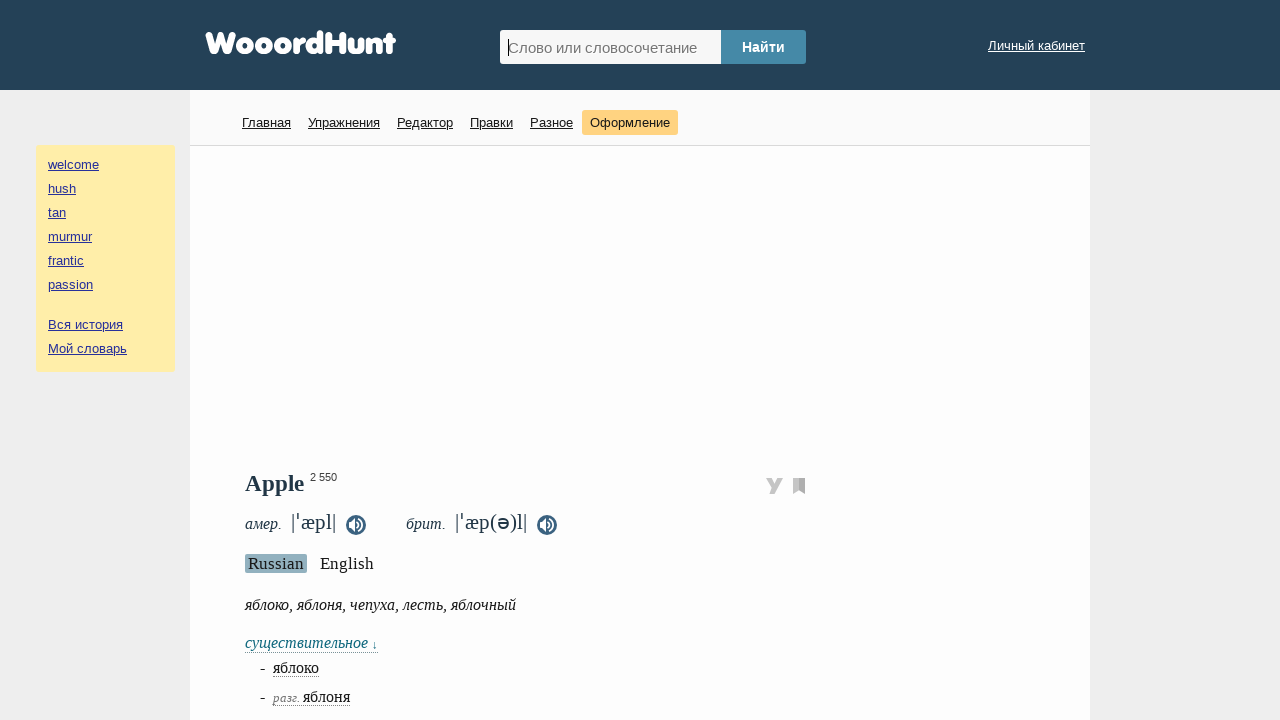

Translation result appeared on the page
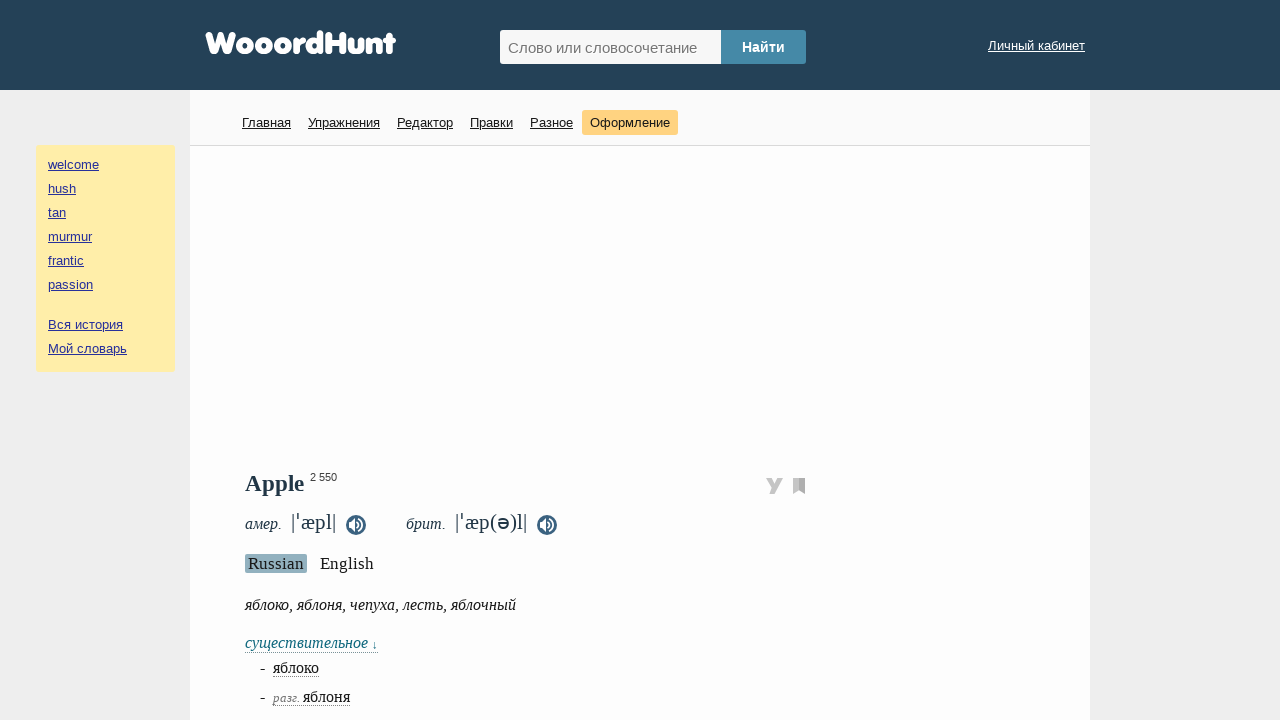

Verified translation text matches expected value 'яблоко, яблоня, чепуха, лесть, яблочный'
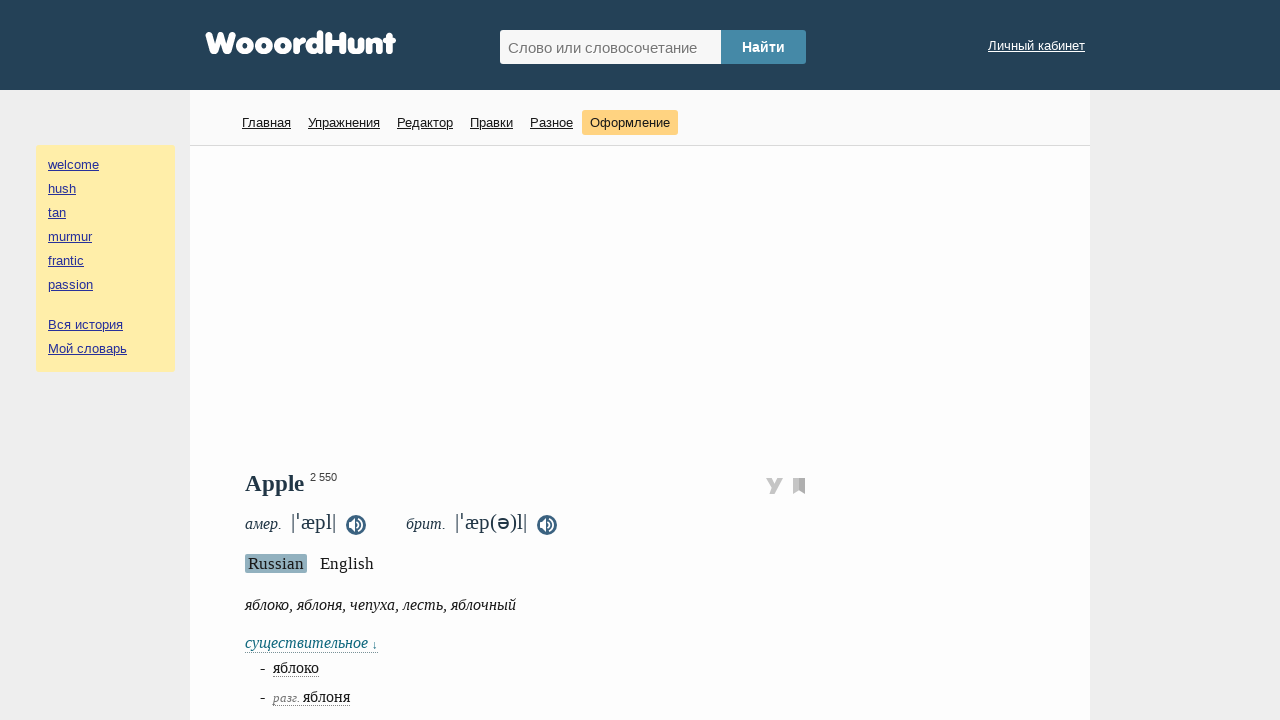

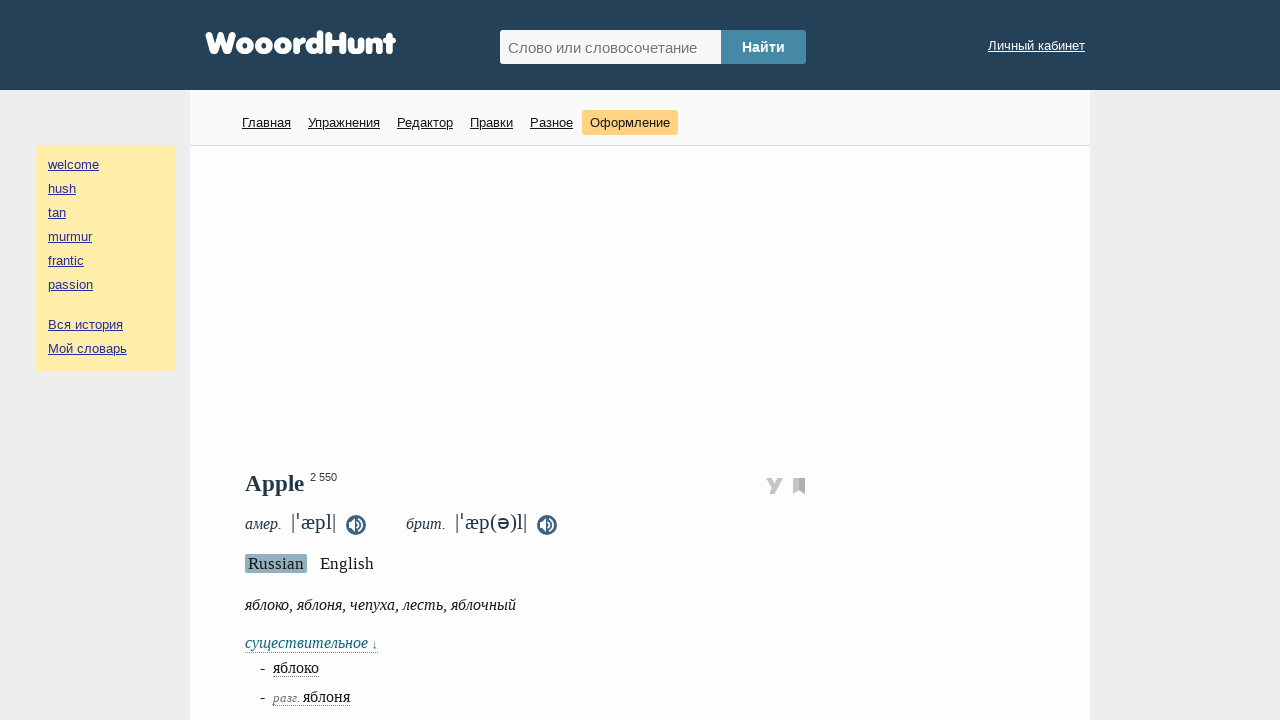